Tests basic browser navigation functionality including navigating to a samples page, using back/forward buttons, and refreshing the page

Starting URL: https://www.mycontactform.com/

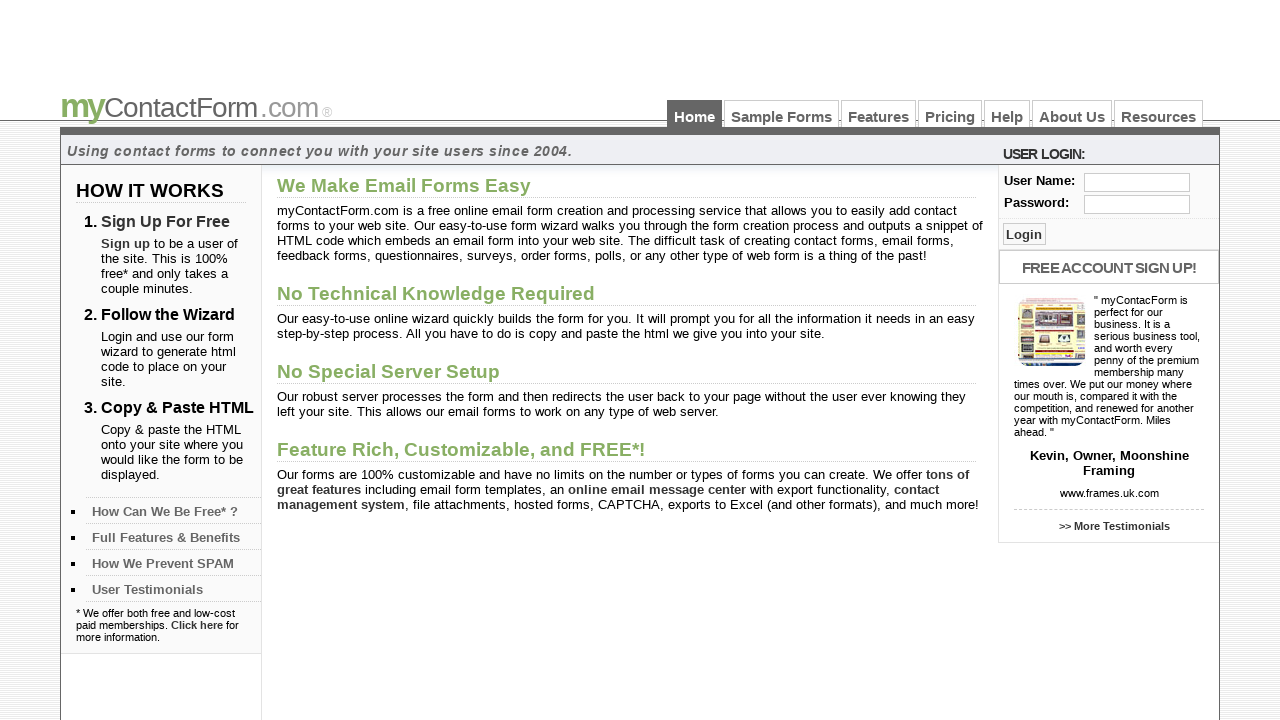

Navigated to samples page at https://www.mycontactform.com/samples.php
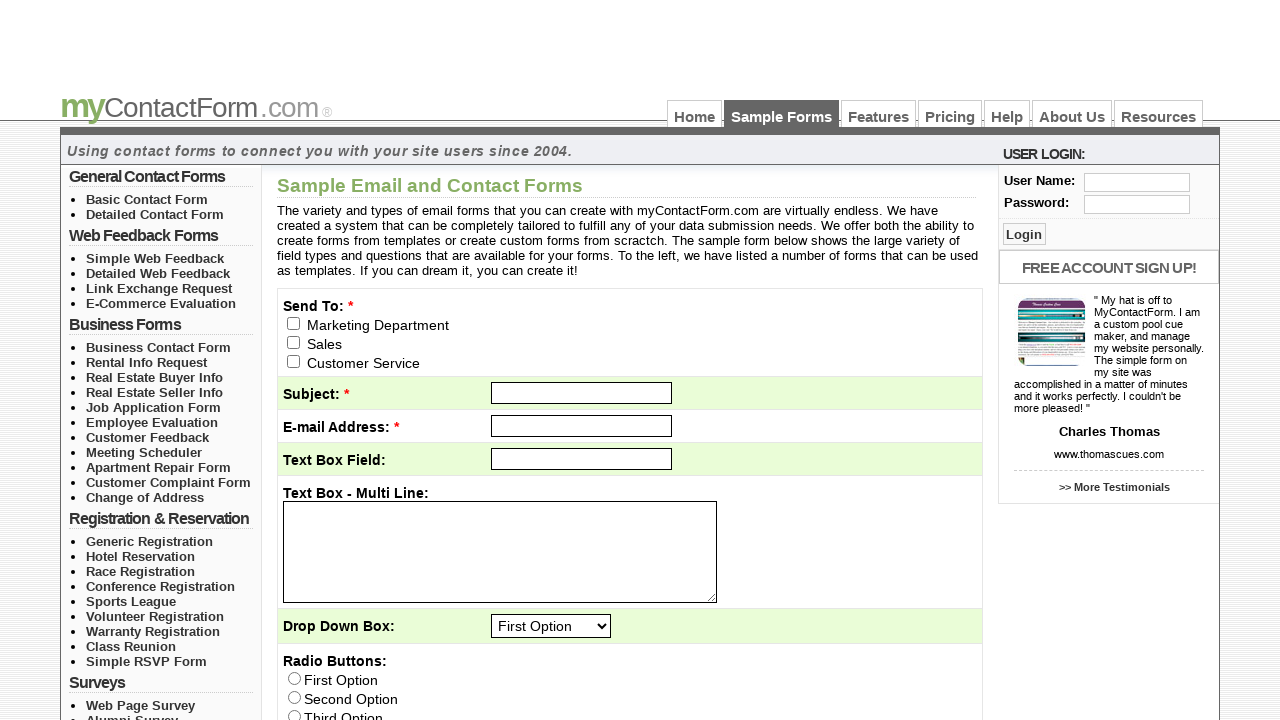

Clicked back button to navigate to previous page
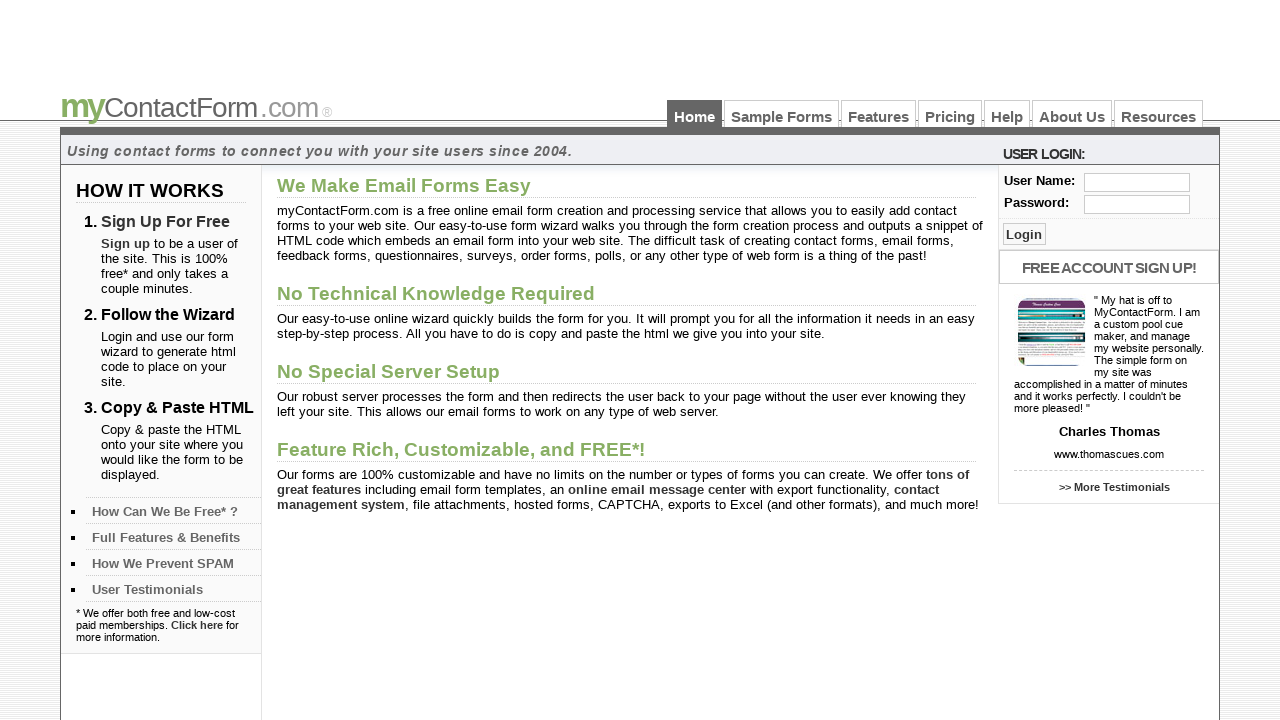

Clicked forward button to navigate to samples page again
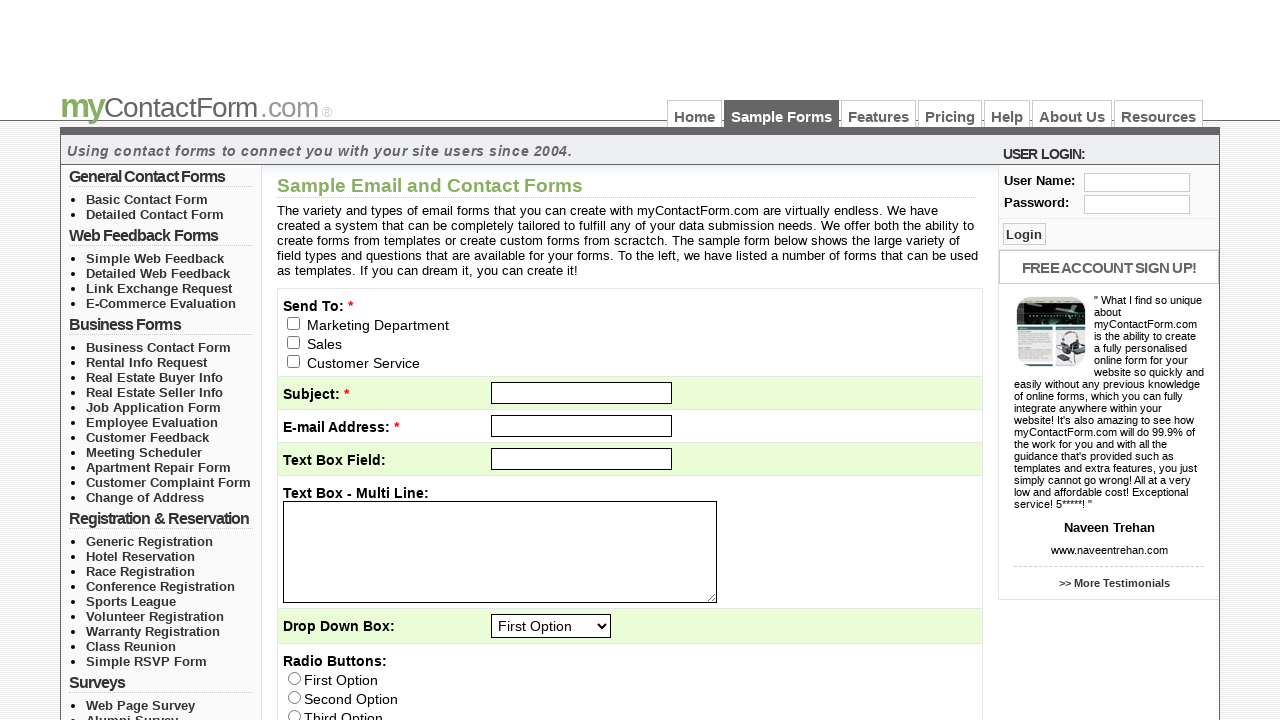

Refreshed the current page
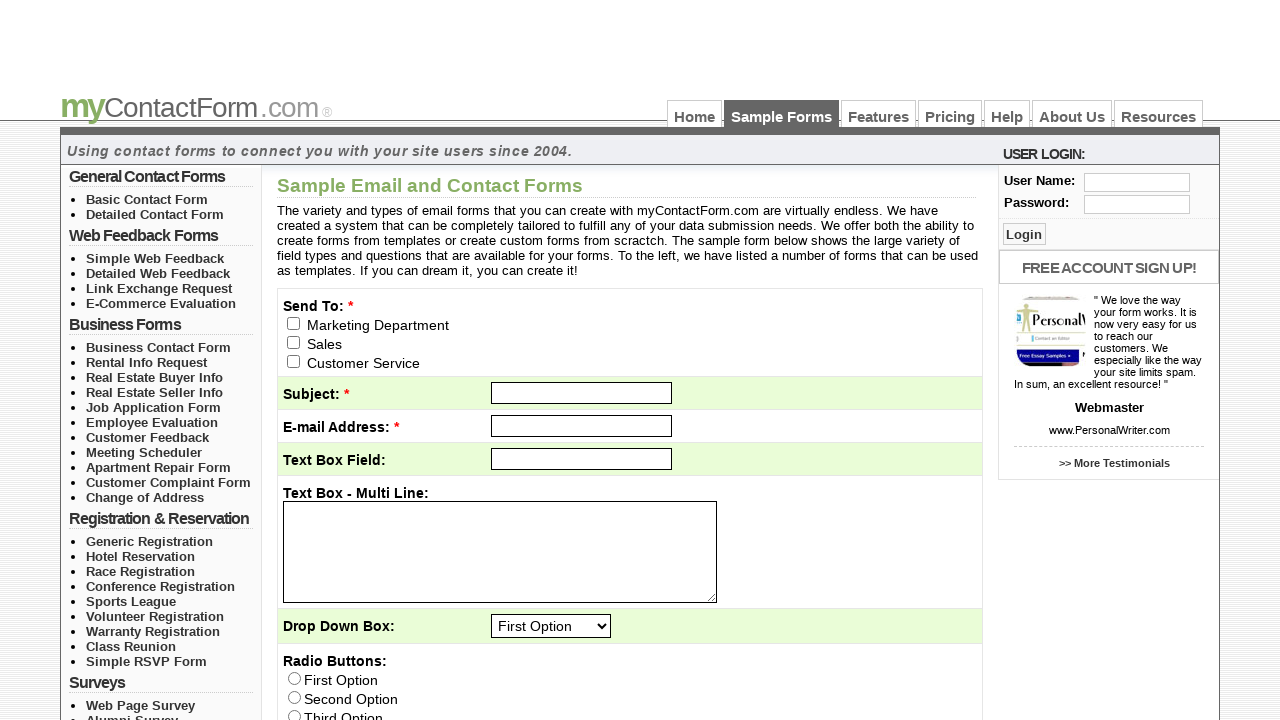

Retrieved page source content for verification
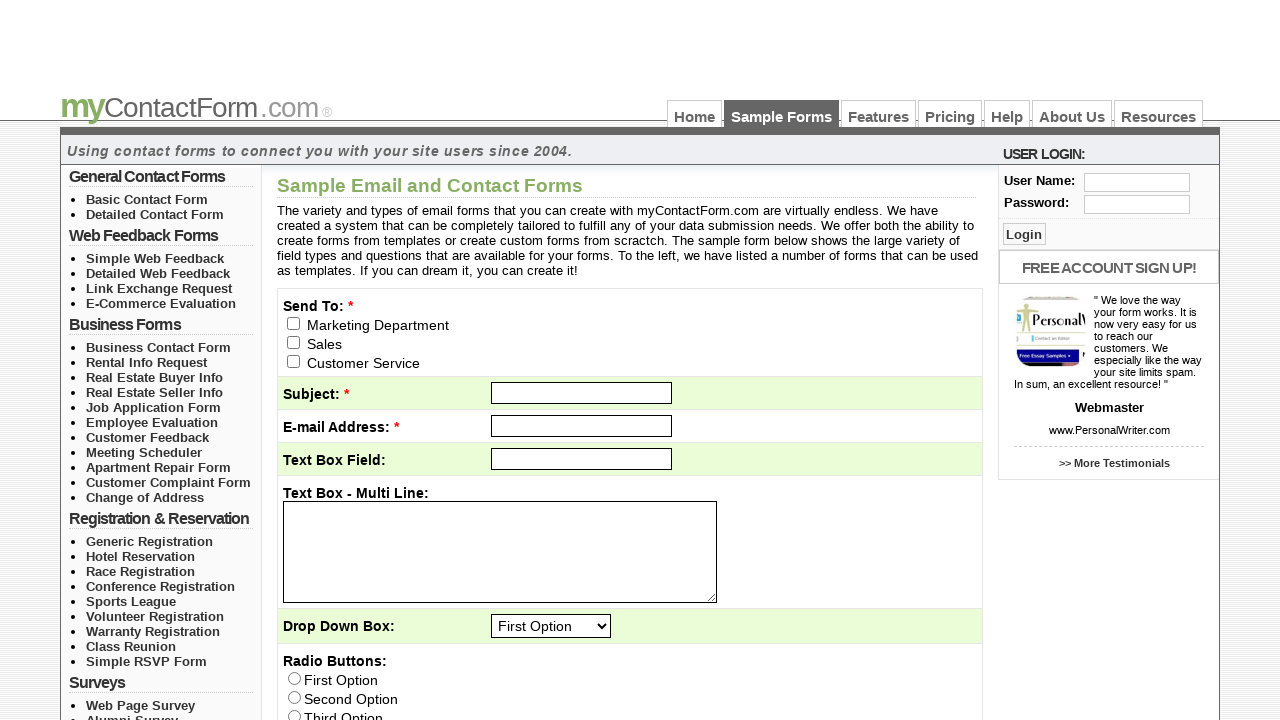

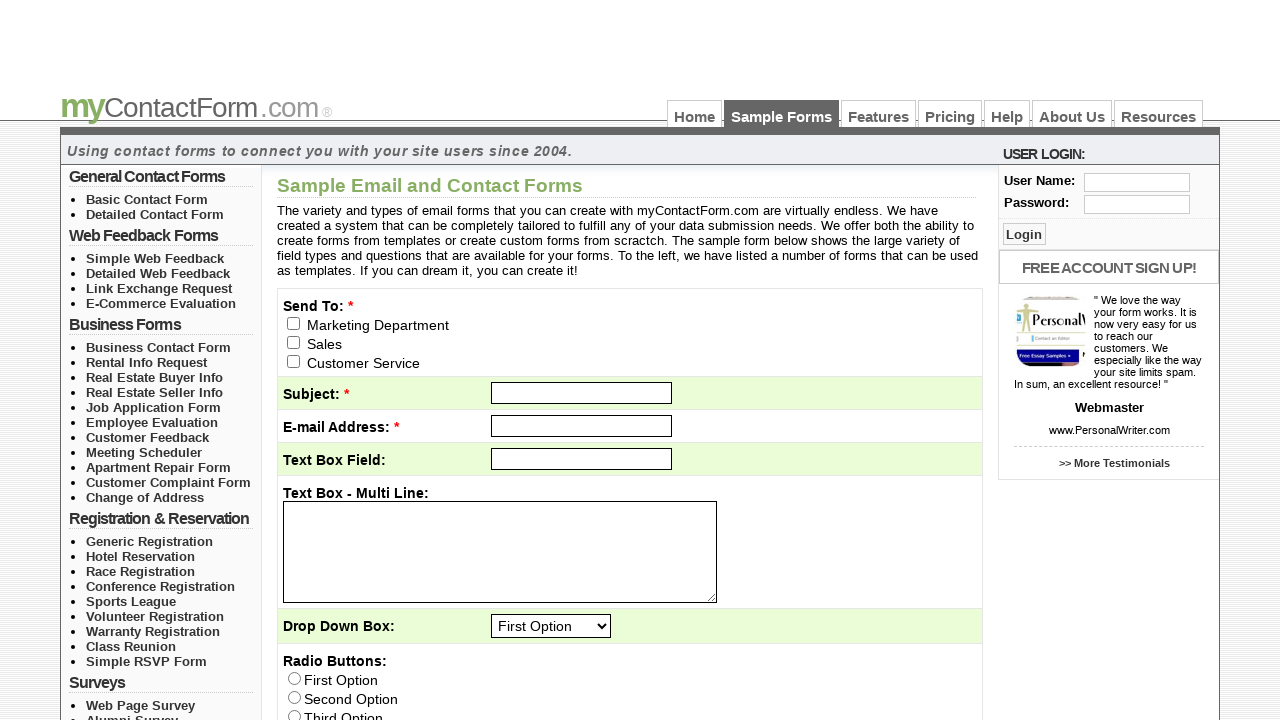